Tests dynamic loading with implicit wait by clicking on Example 2 link, starting the loading process, and waiting for the text to appear

Starting URL: http://the-internet.herokuapp.com/dynamic_loading

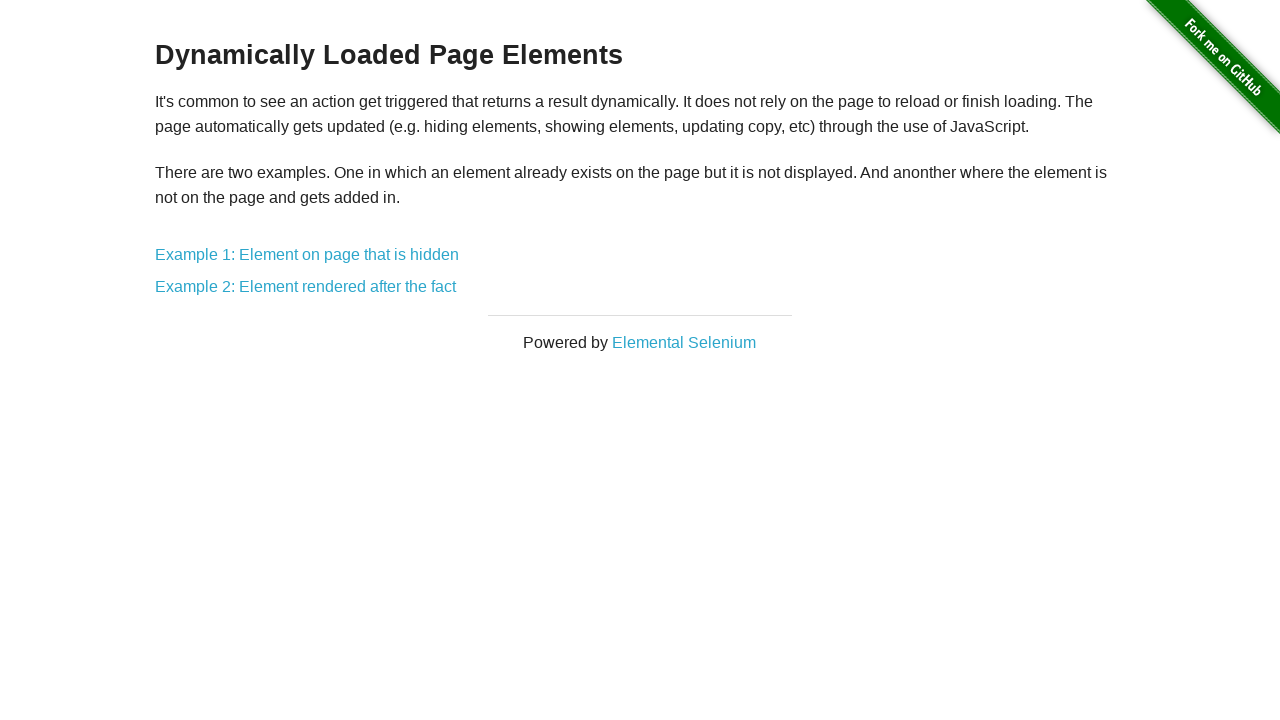

Clicked on Example 2 link to navigate to dynamic loading test at (306, 287) on text=Example 2: Element rendered after the fact
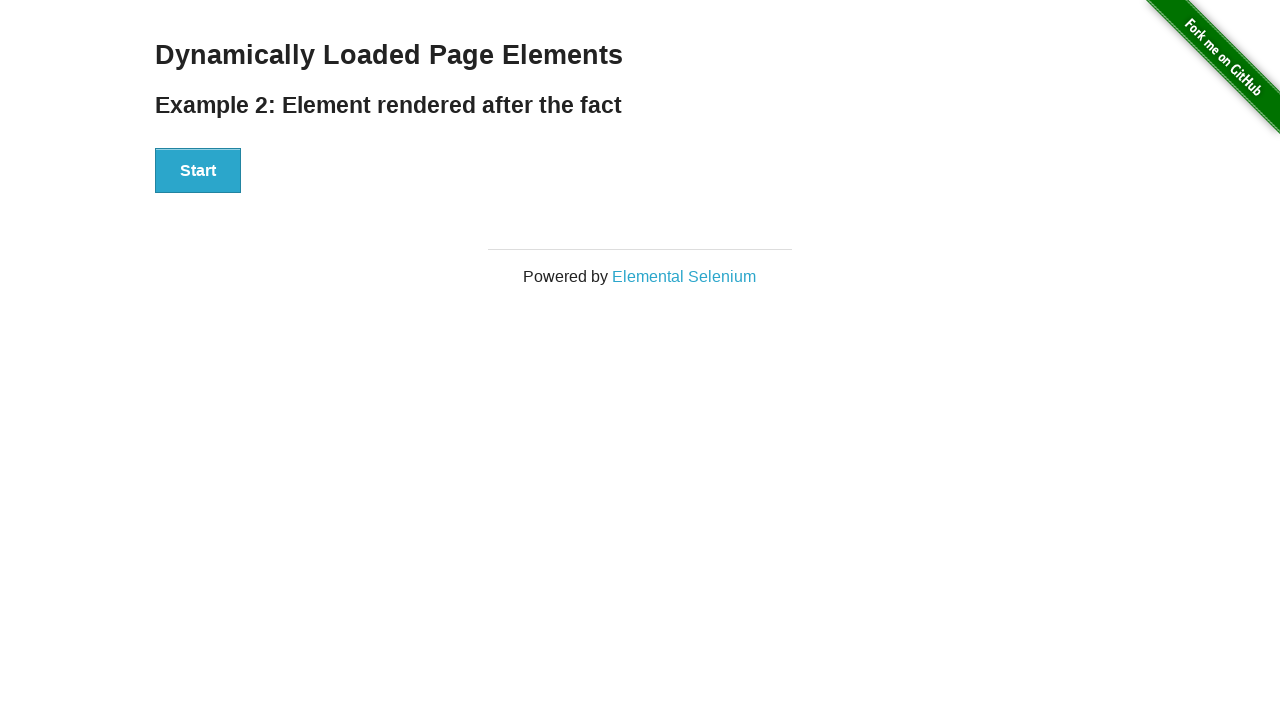

Clicked Start button to initiate dynamic loading process at (198, 171) on .example #start button
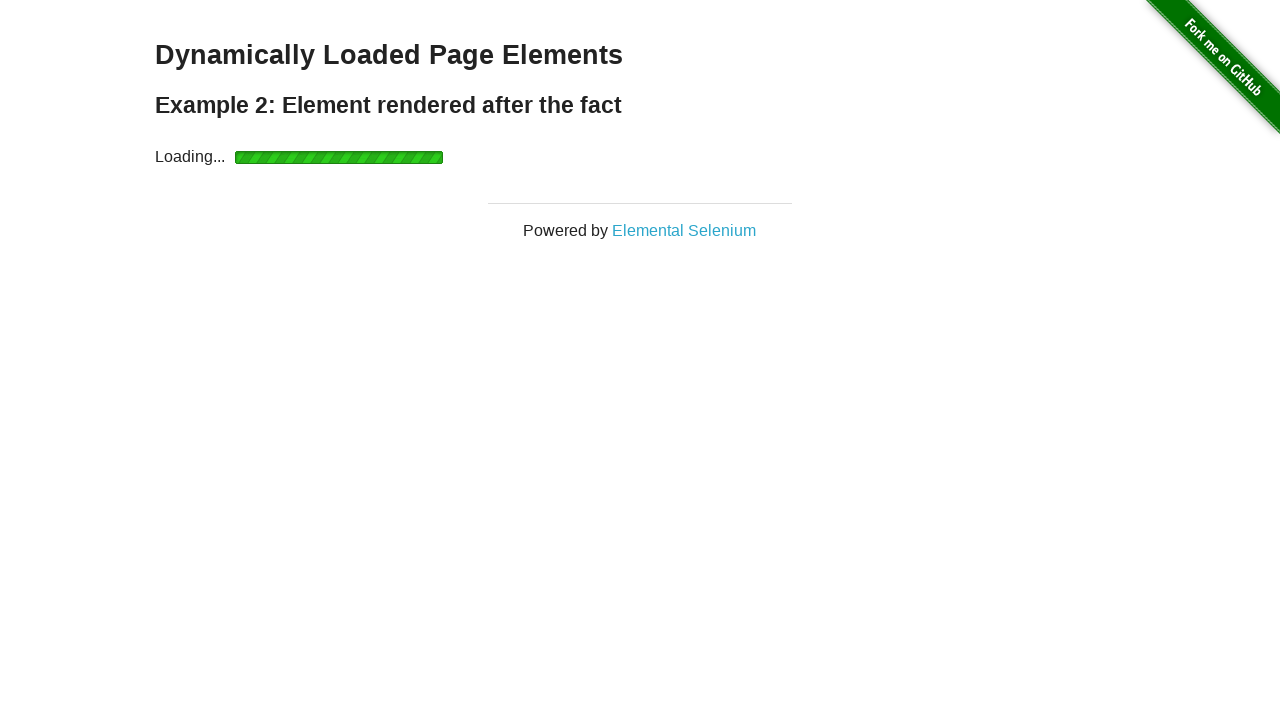

Waited for dynamically loaded text to appear and become visible
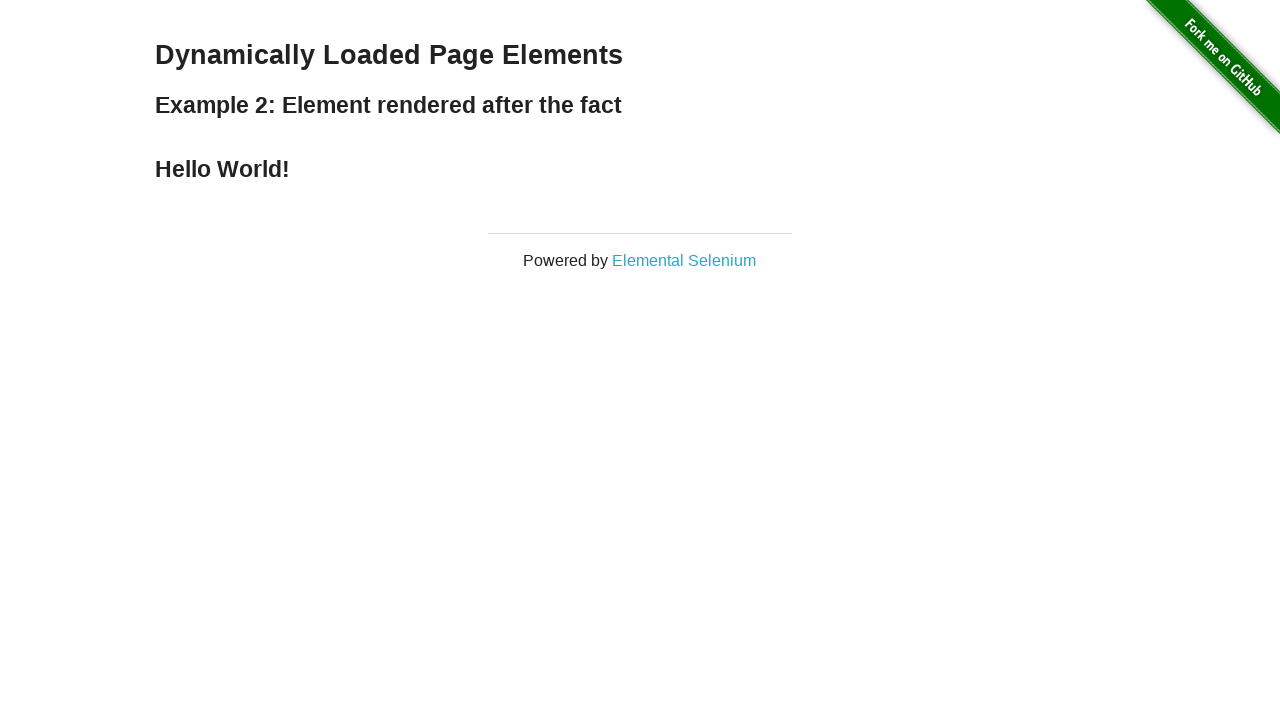

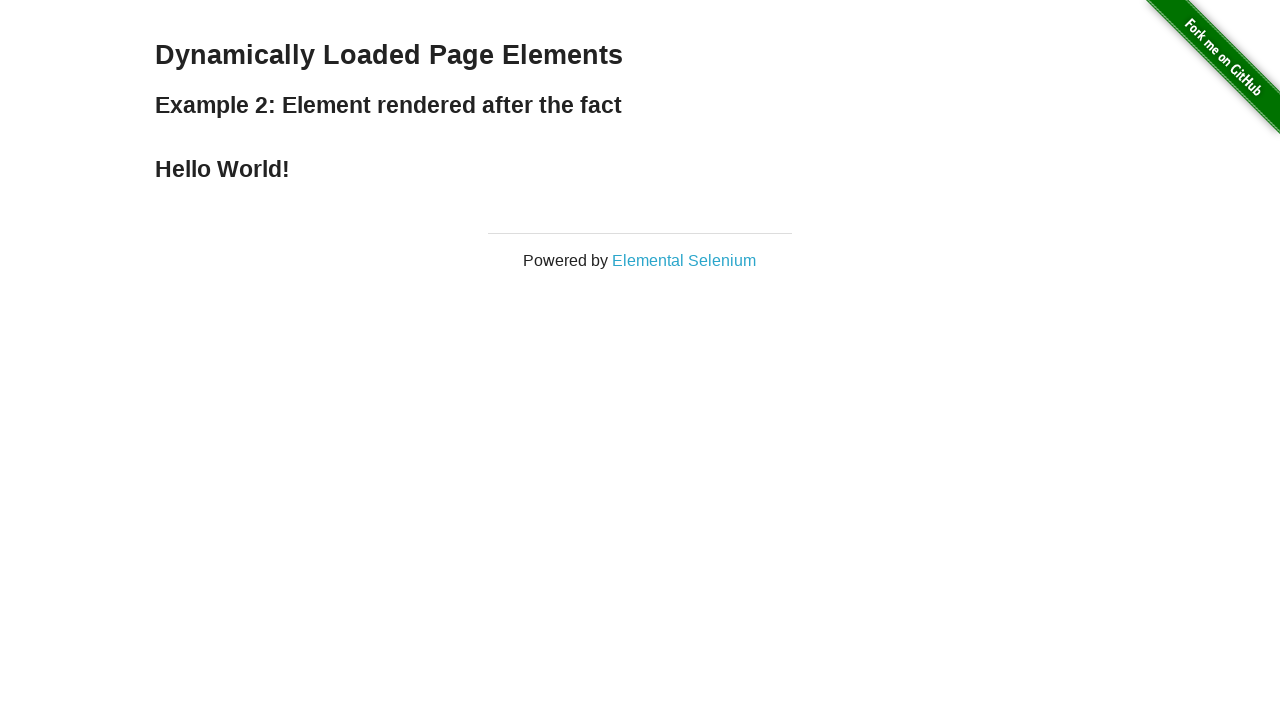